Tests clearing completed todos by creating items, marking some as completed, and using the clear completed button.

Starting URL: https://todomvc.com/examples/react/dist/

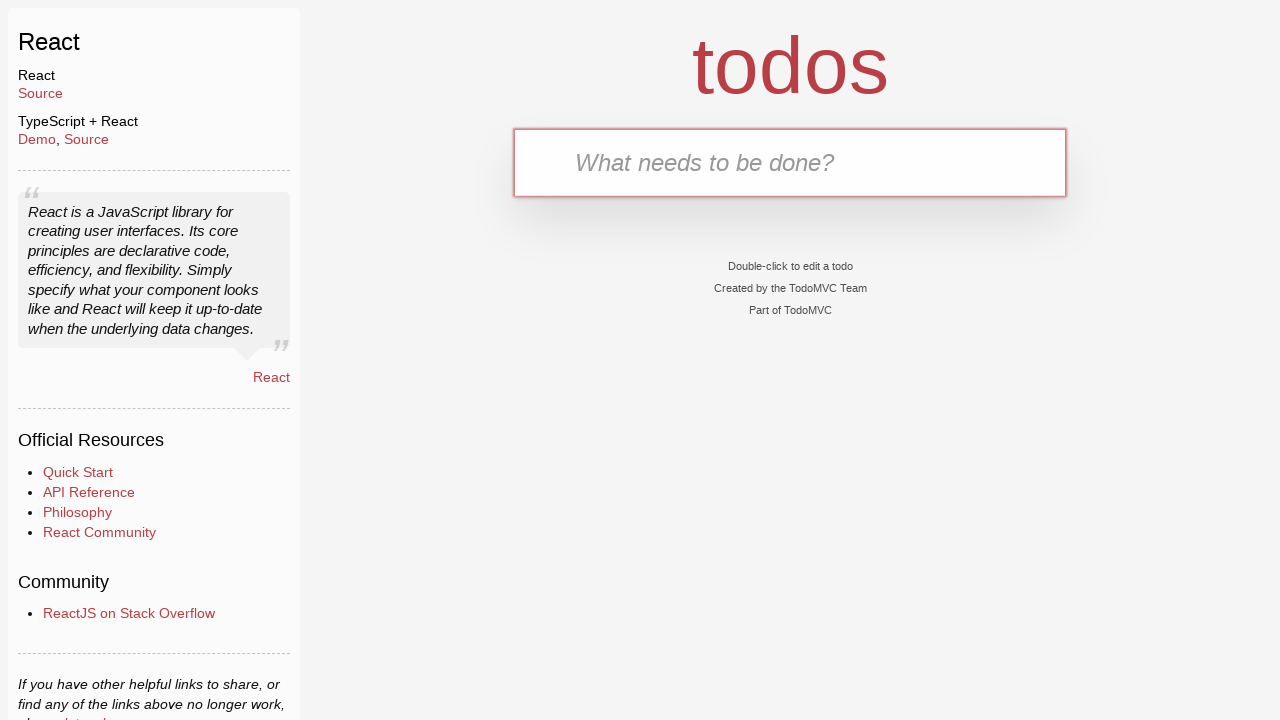

Waited for new todo input field to be visible
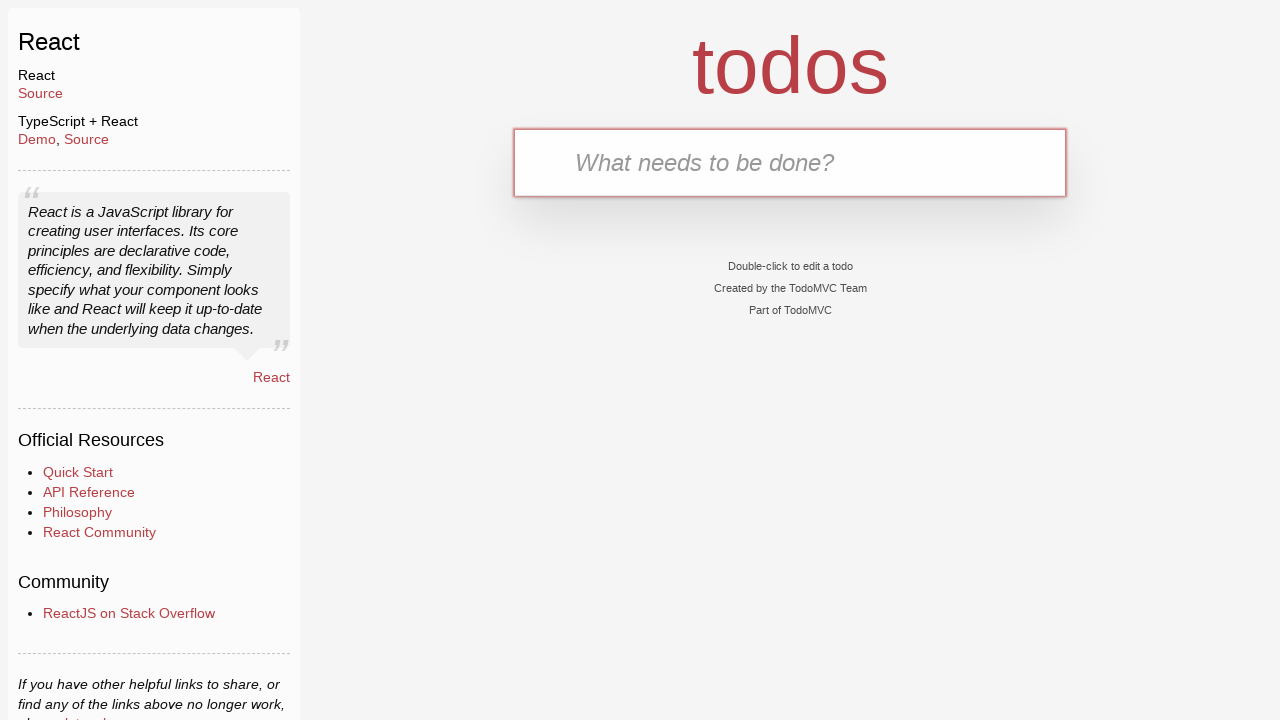

Filled new todo input with 'ToDo0' on input.new-todo
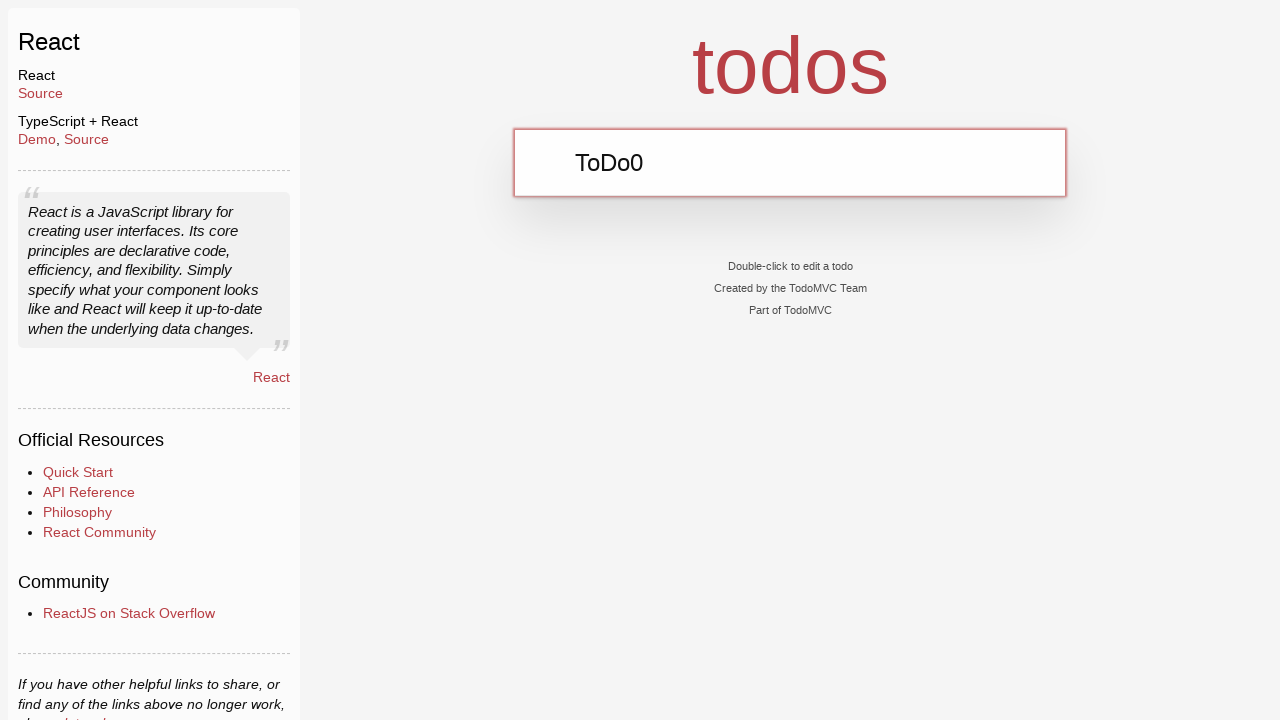

Pressed Enter to create 'ToDo0' on input.new-todo
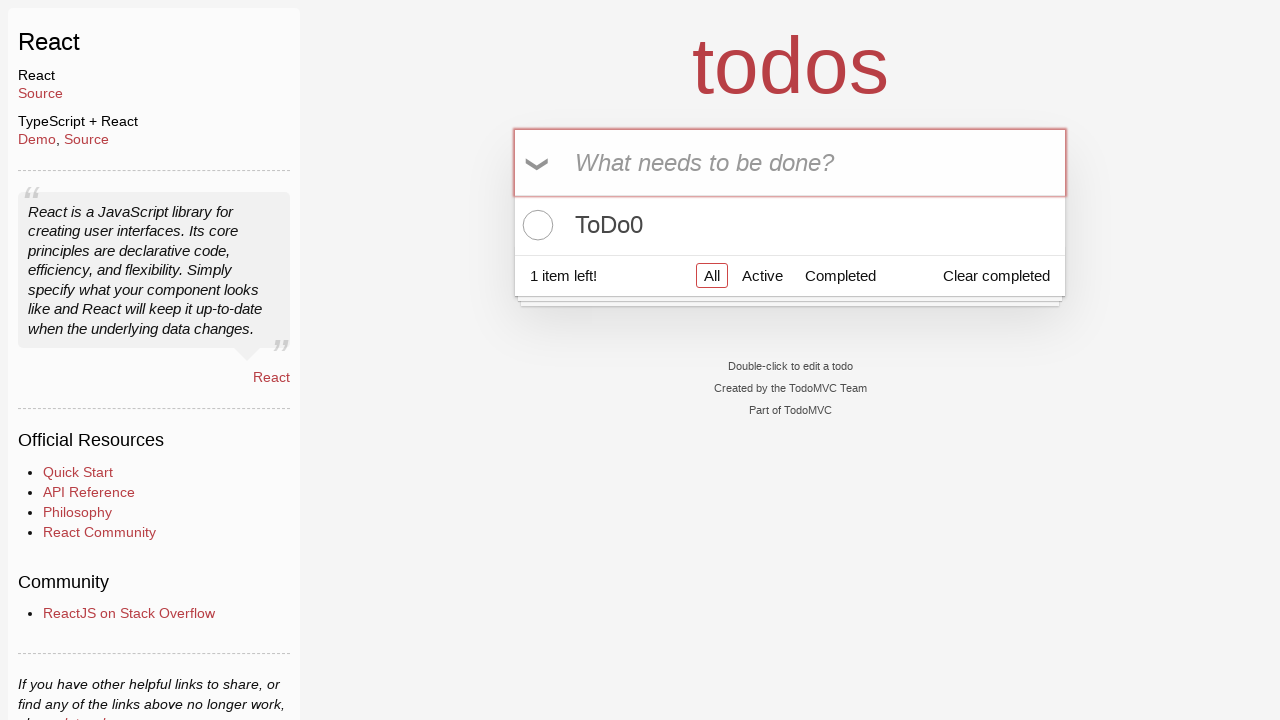

Filled new todo input with 'ToDo1' on input.new-todo
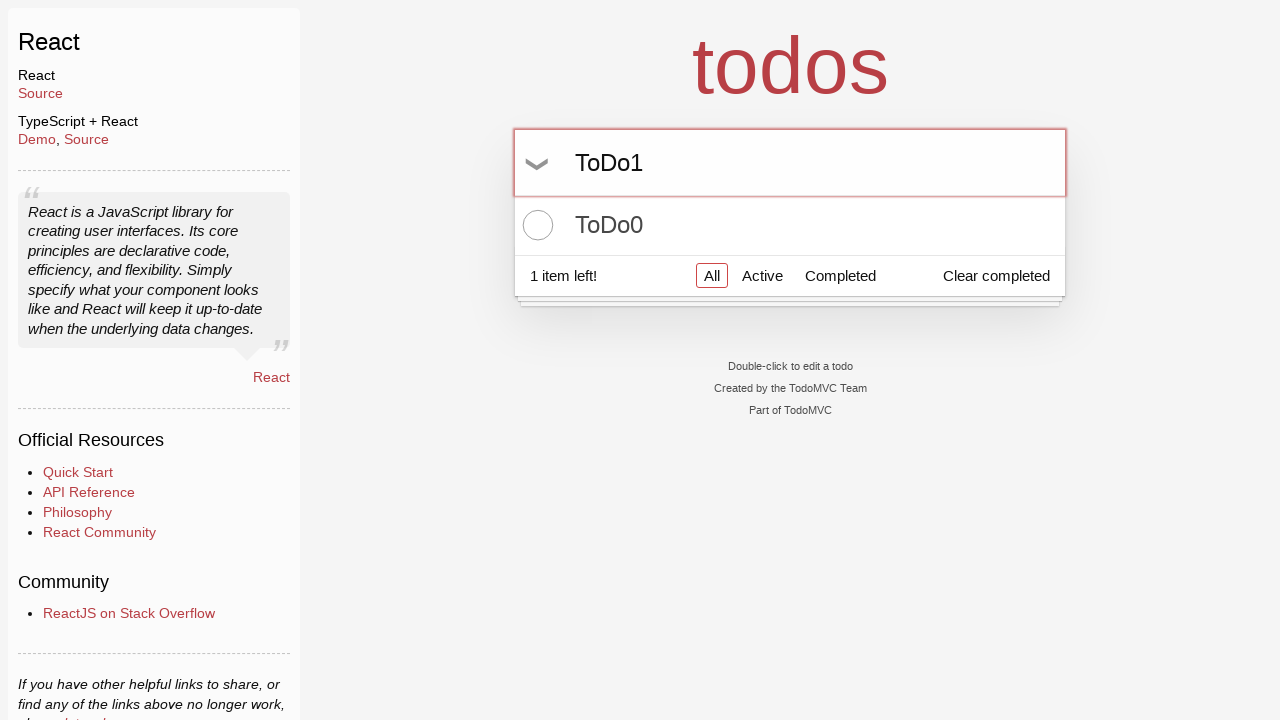

Pressed Enter to create 'ToDo1' on input.new-todo
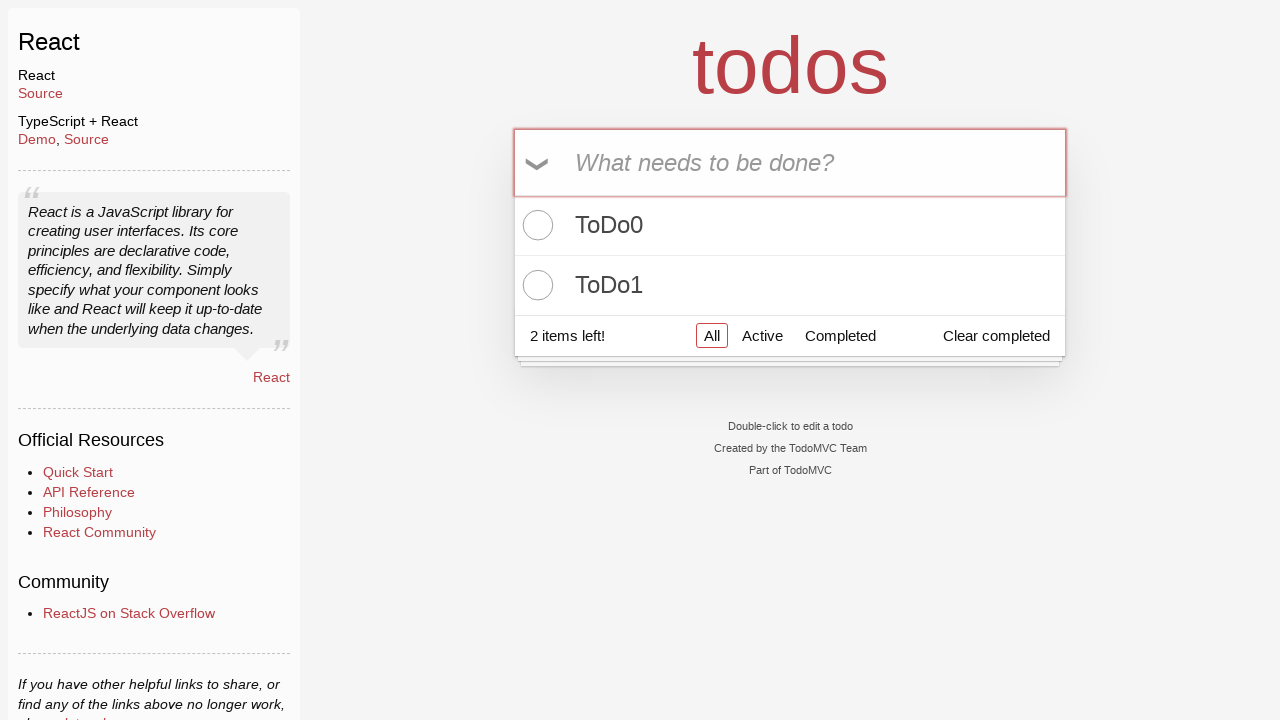

Filled new todo input with 'ToDo2' on input.new-todo
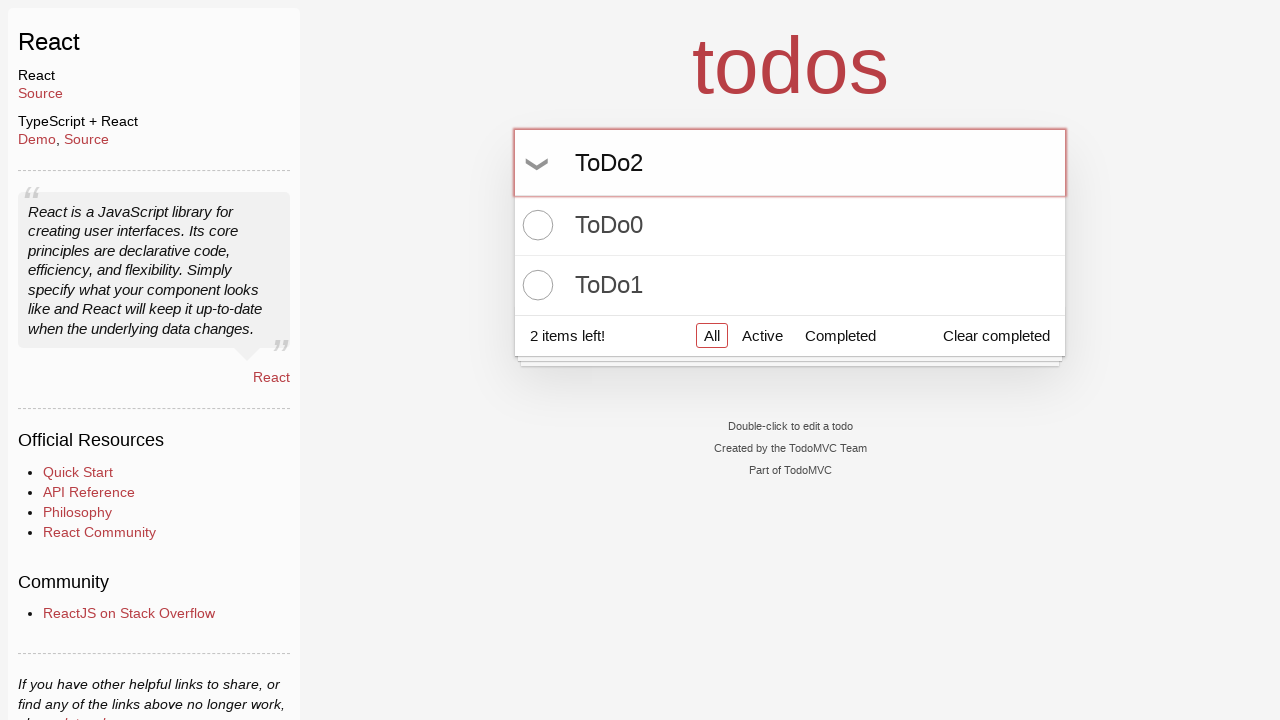

Pressed Enter to create 'ToDo2' on input.new-todo
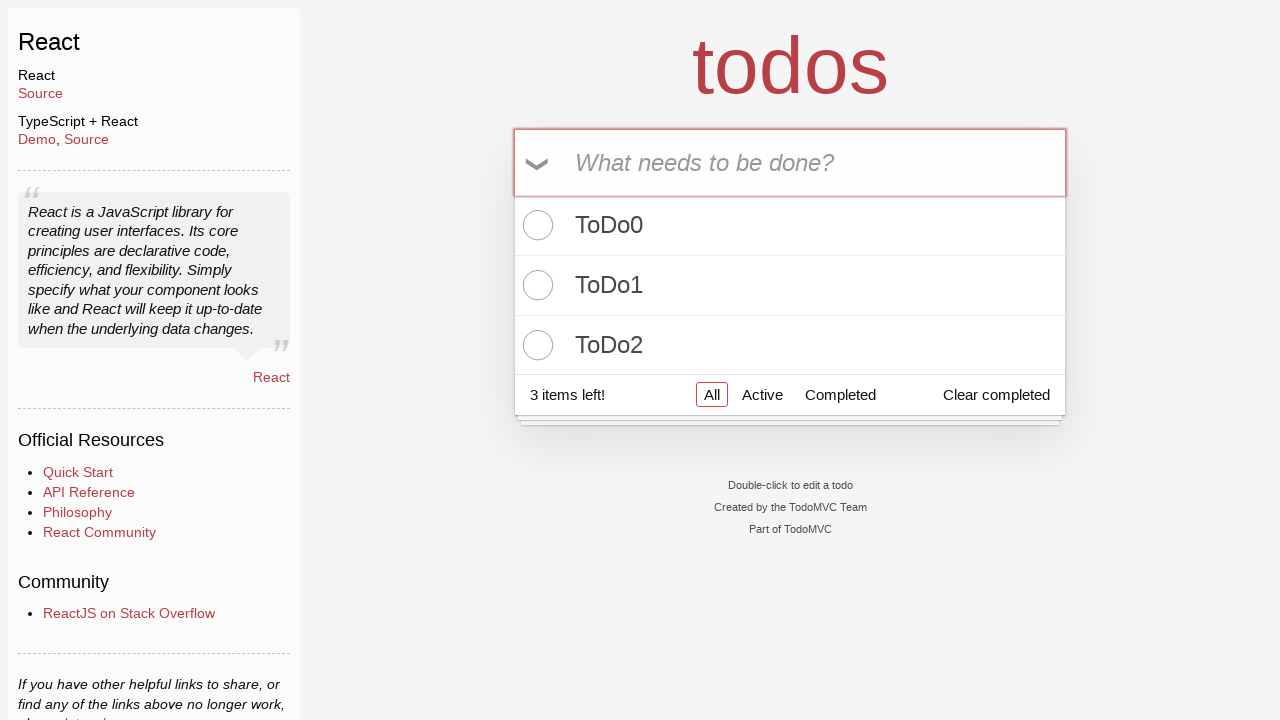

Filled new todo input with 'ToDo3' on input.new-todo
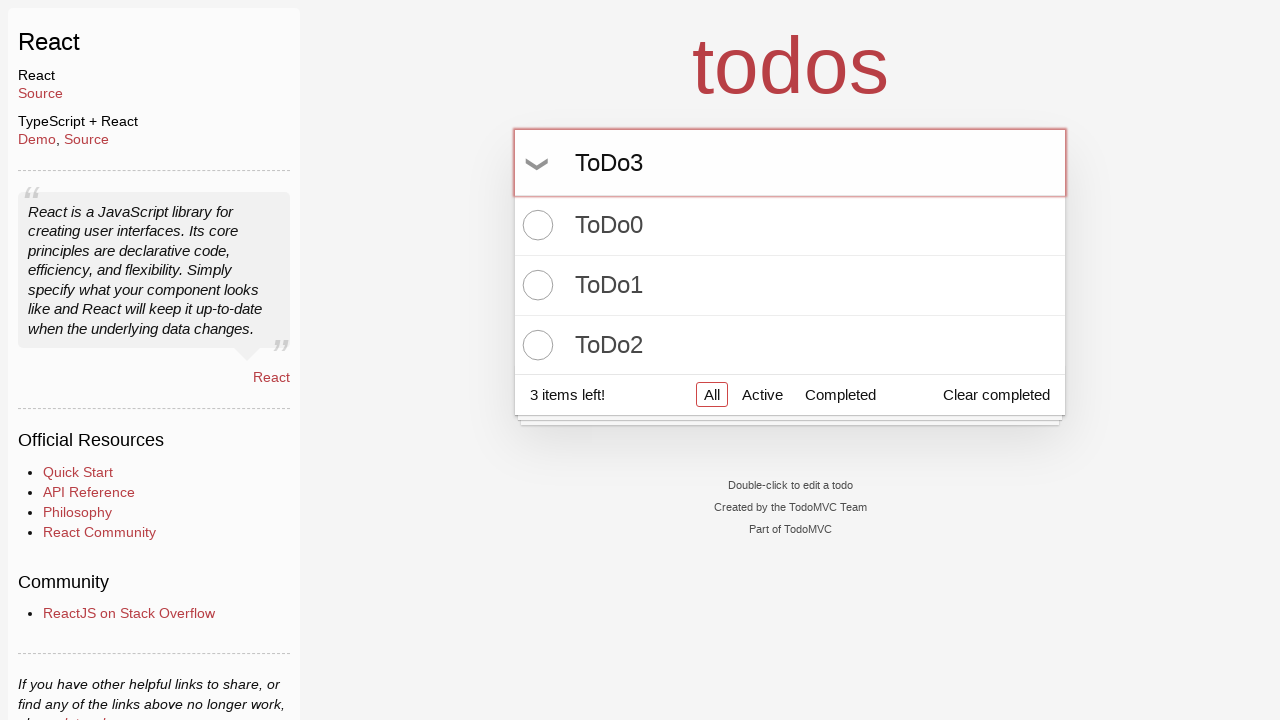

Pressed Enter to create 'ToDo3' on input.new-todo
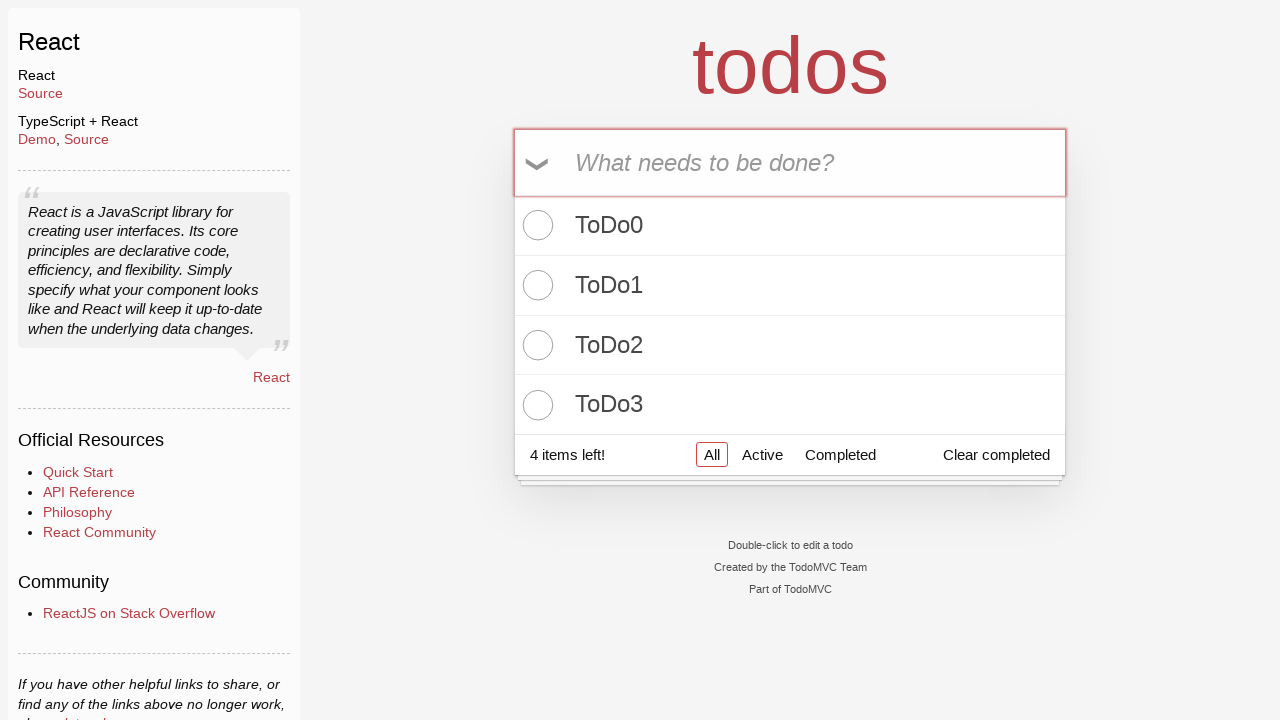

Filled new todo input with 'ToDo4' on input.new-todo
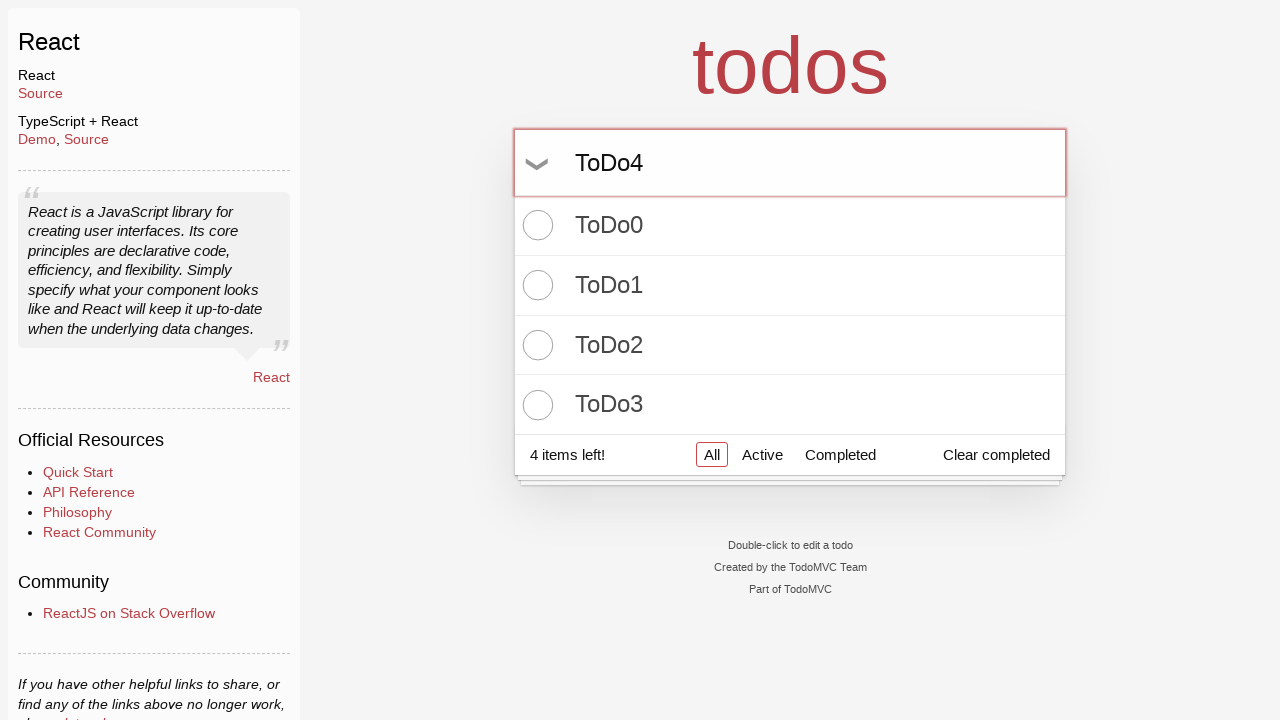

Pressed Enter to create 'ToDo4' on input.new-todo
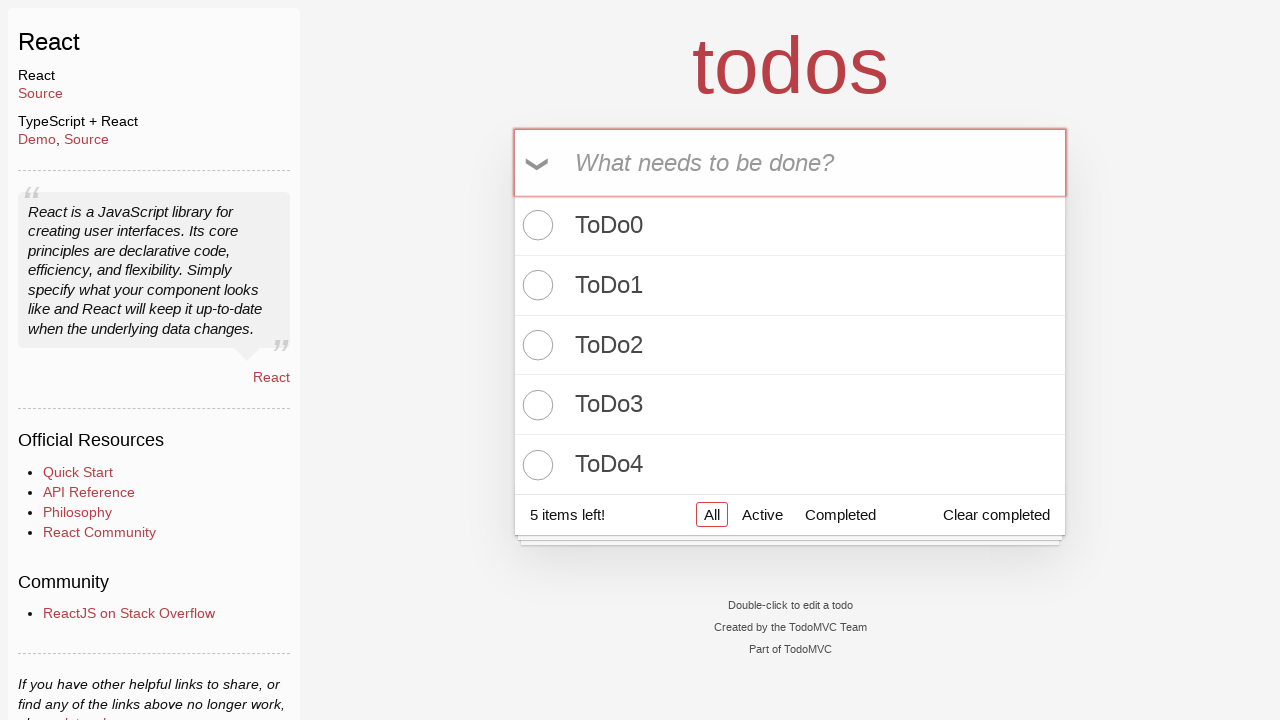

Filled new todo input with 'ToDo5' on input.new-todo
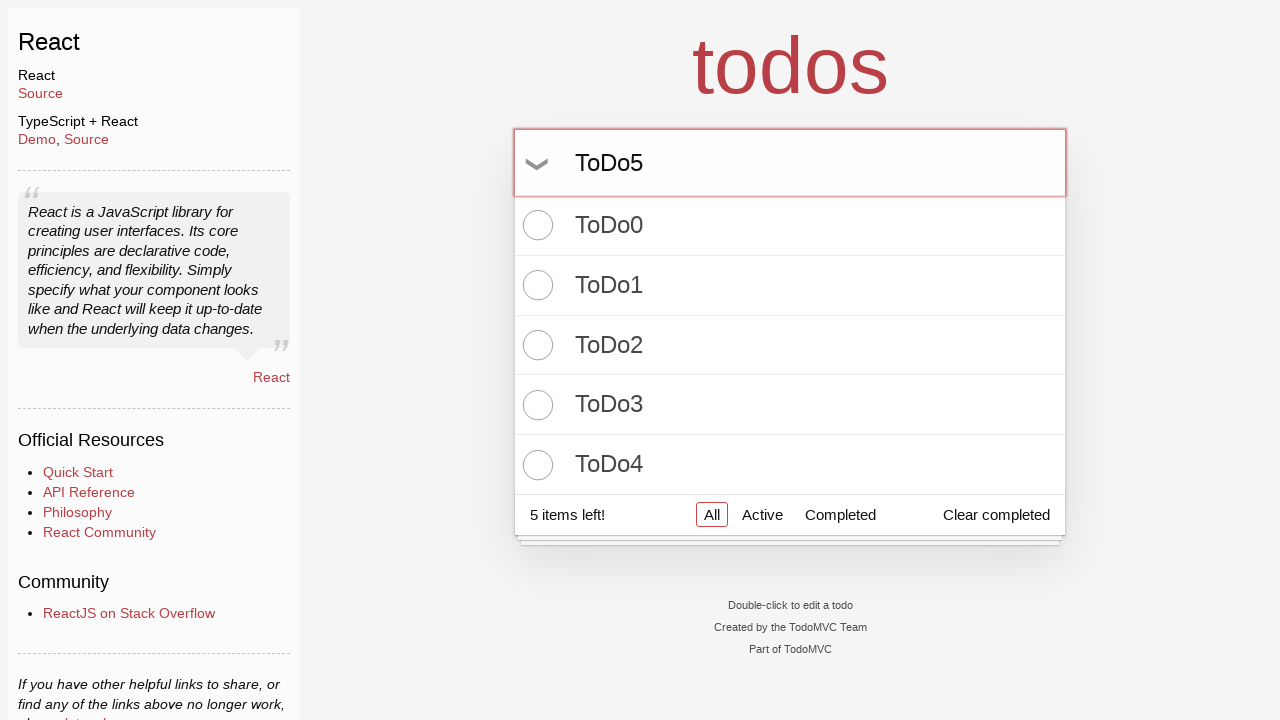

Pressed Enter to create 'ToDo5' on input.new-todo
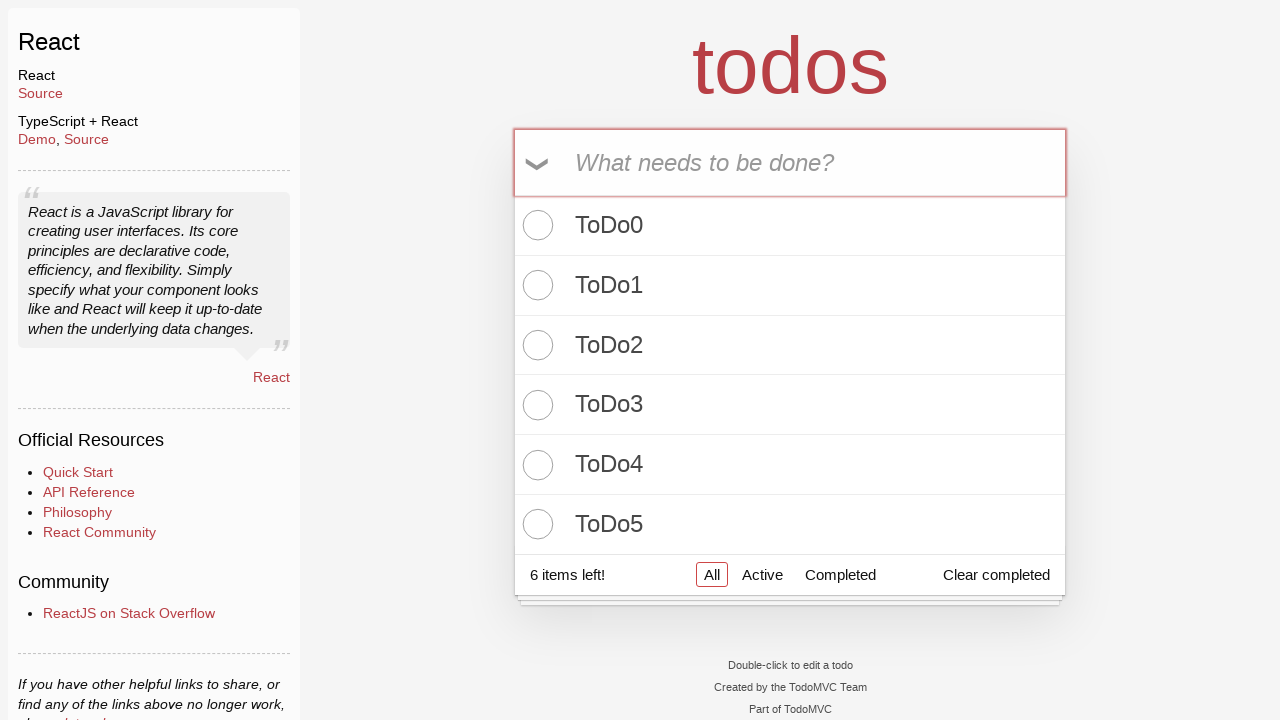

Filled new todo input with 'ToDo6' on input.new-todo
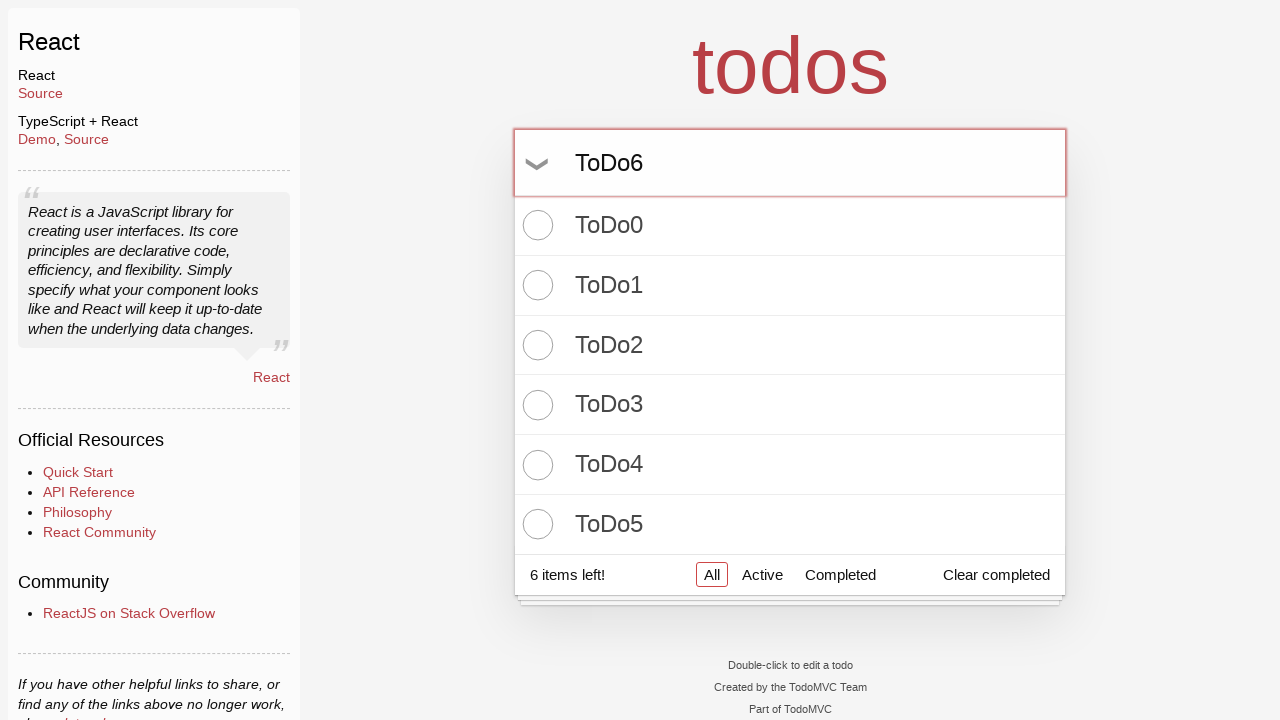

Pressed Enter to create 'ToDo6' on input.new-todo
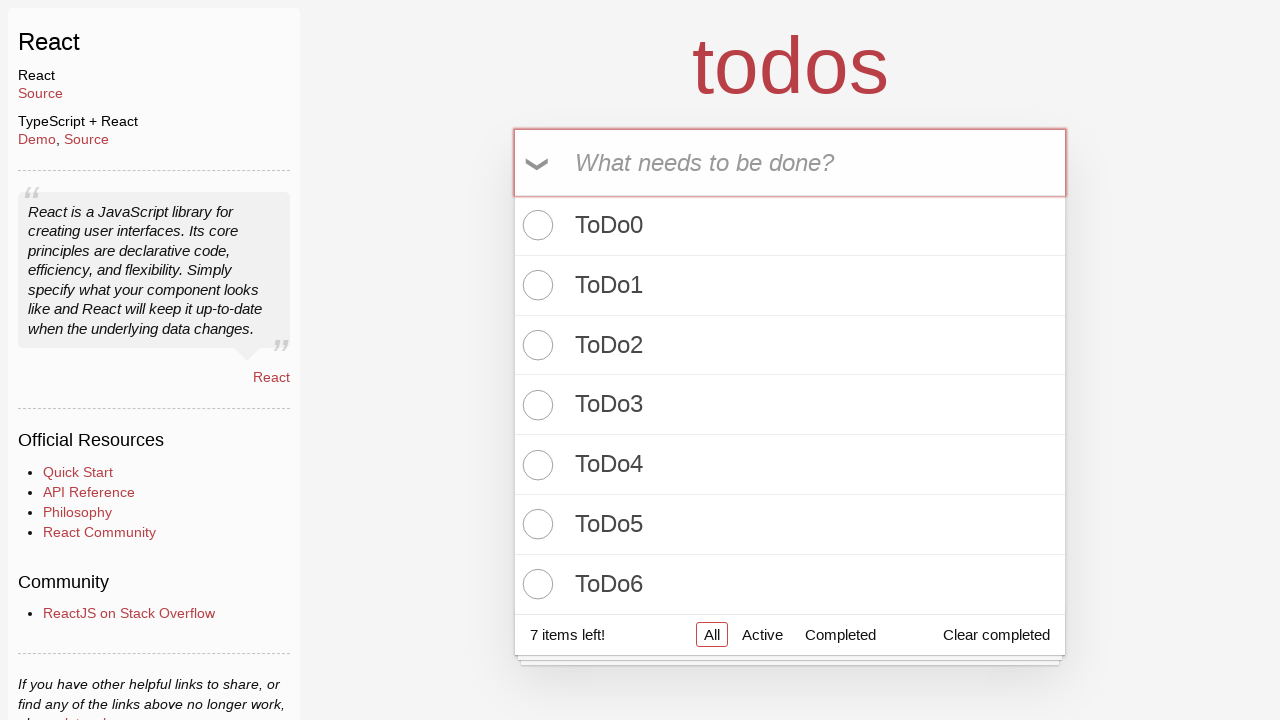

Filled new todo input with 'ToDo7' on input.new-todo
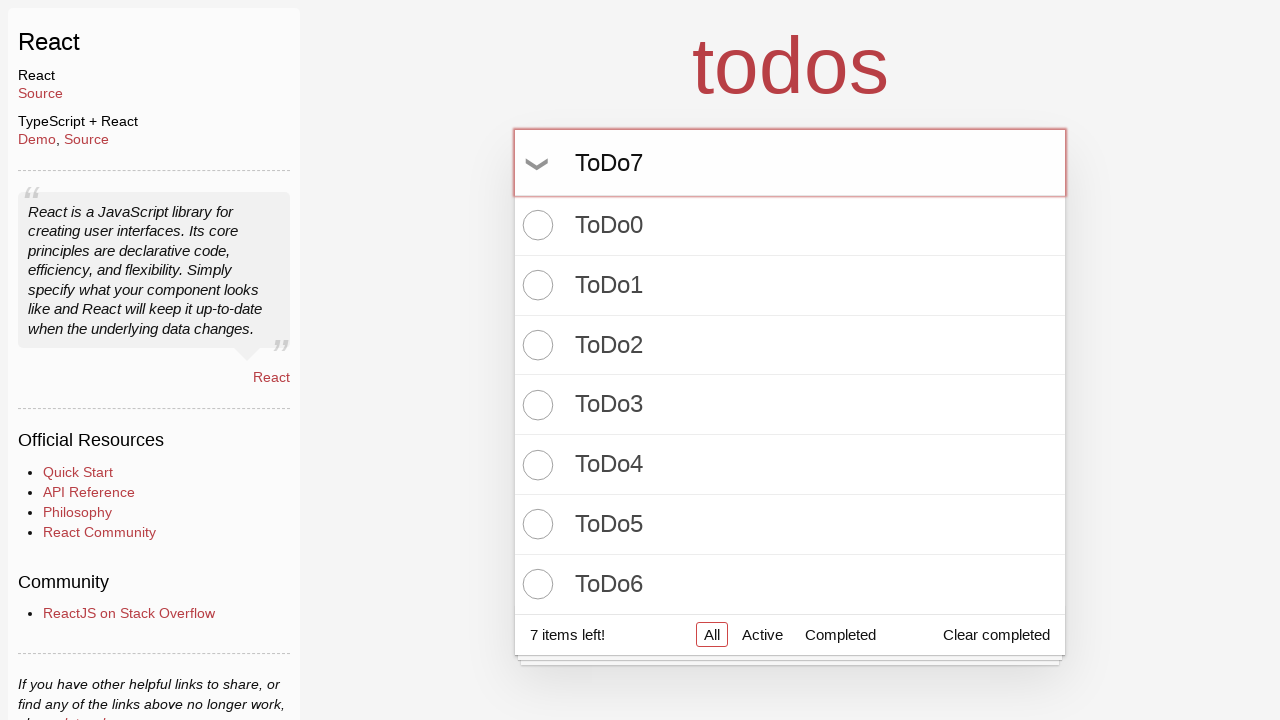

Pressed Enter to create 'ToDo7' on input.new-todo
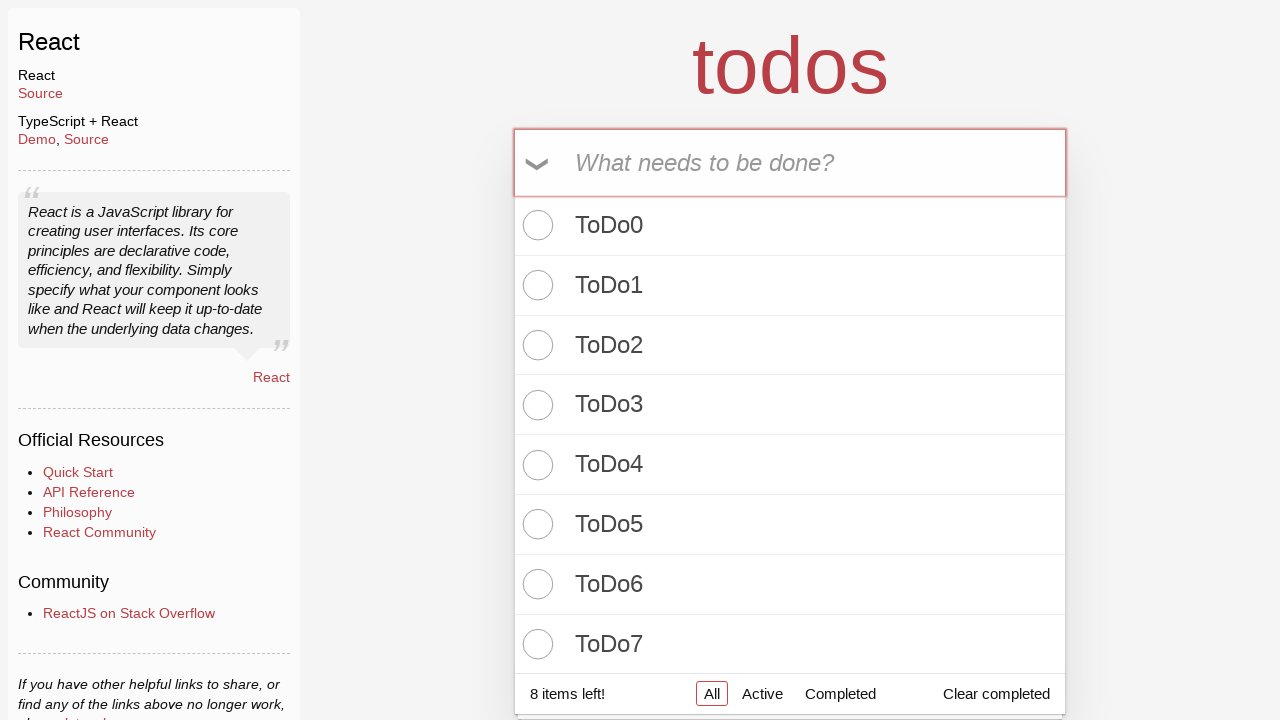

Filled new todo input with 'ToDo8' on input.new-todo
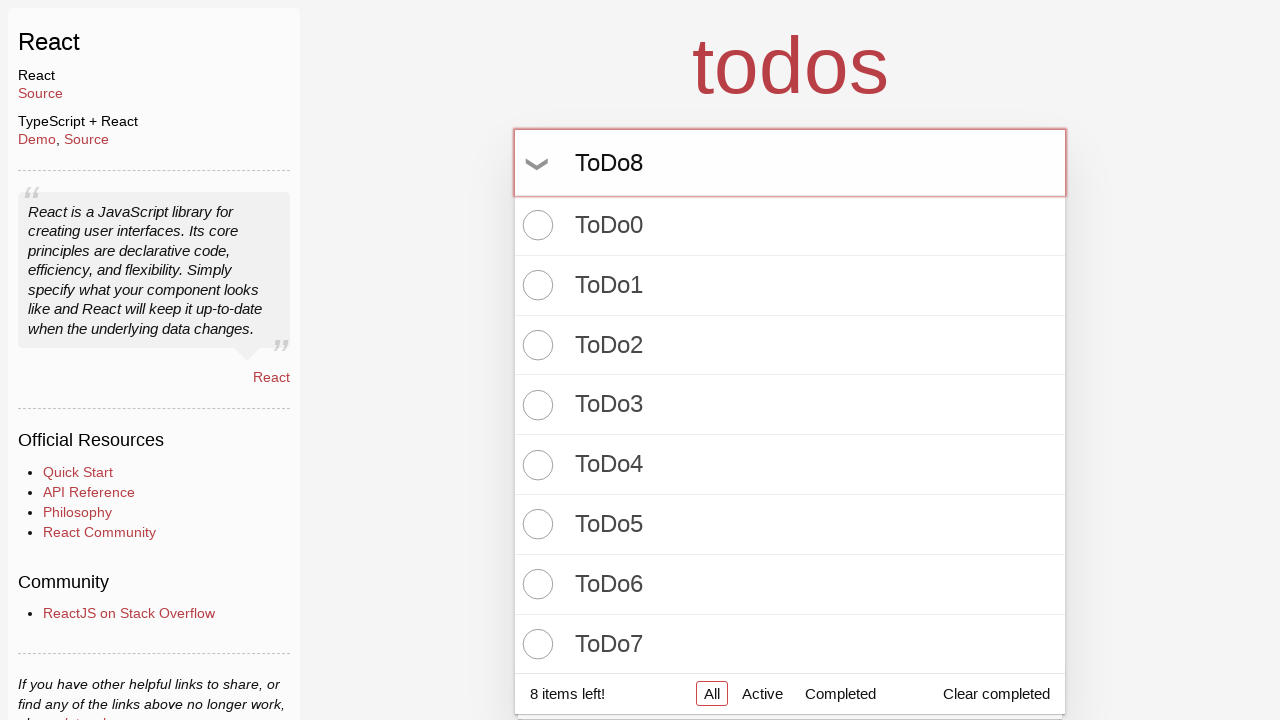

Pressed Enter to create 'ToDo8' on input.new-todo
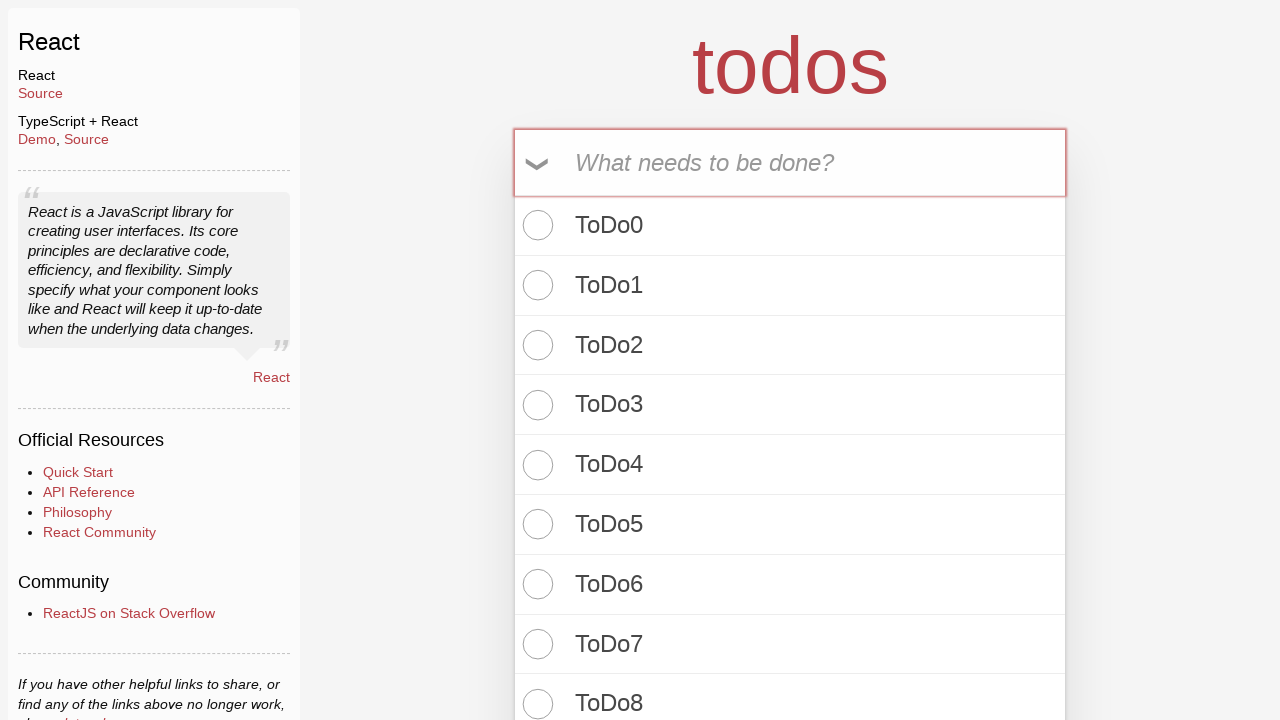

Filled new todo input with 'ToDo9' on input.new-todo
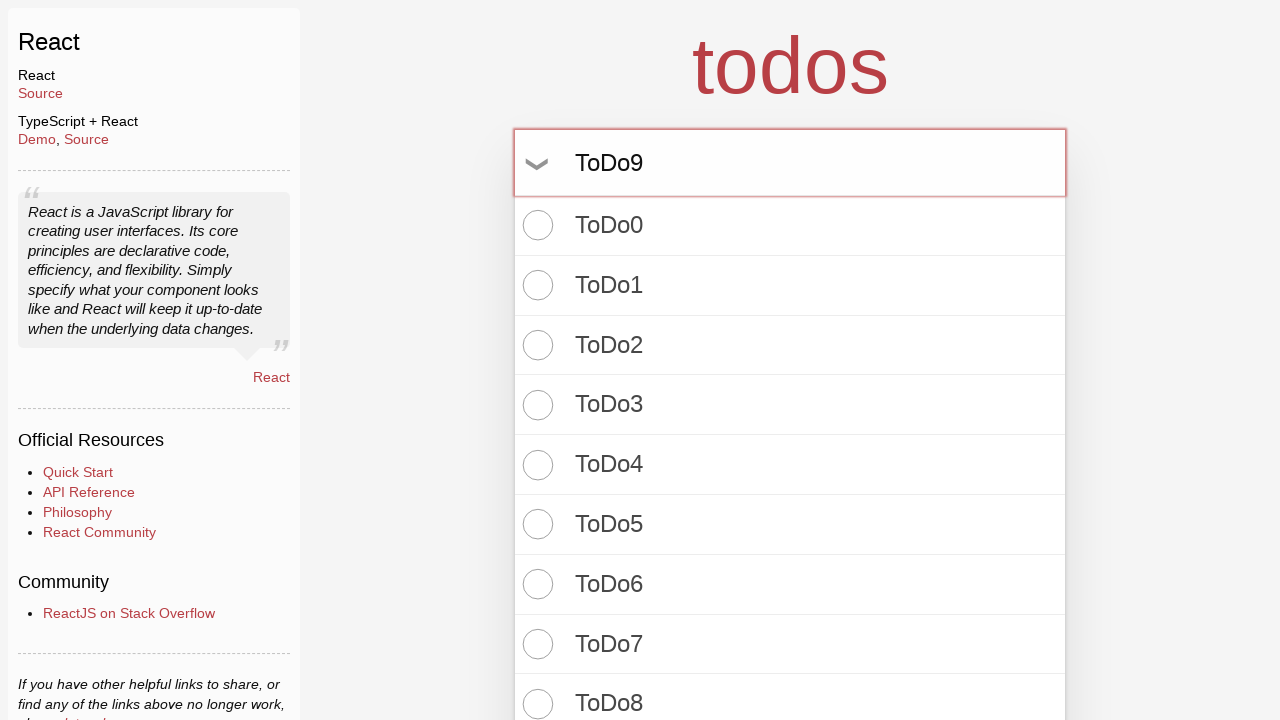

Pressed Enter to create 'ToDo9' on input.new-todo
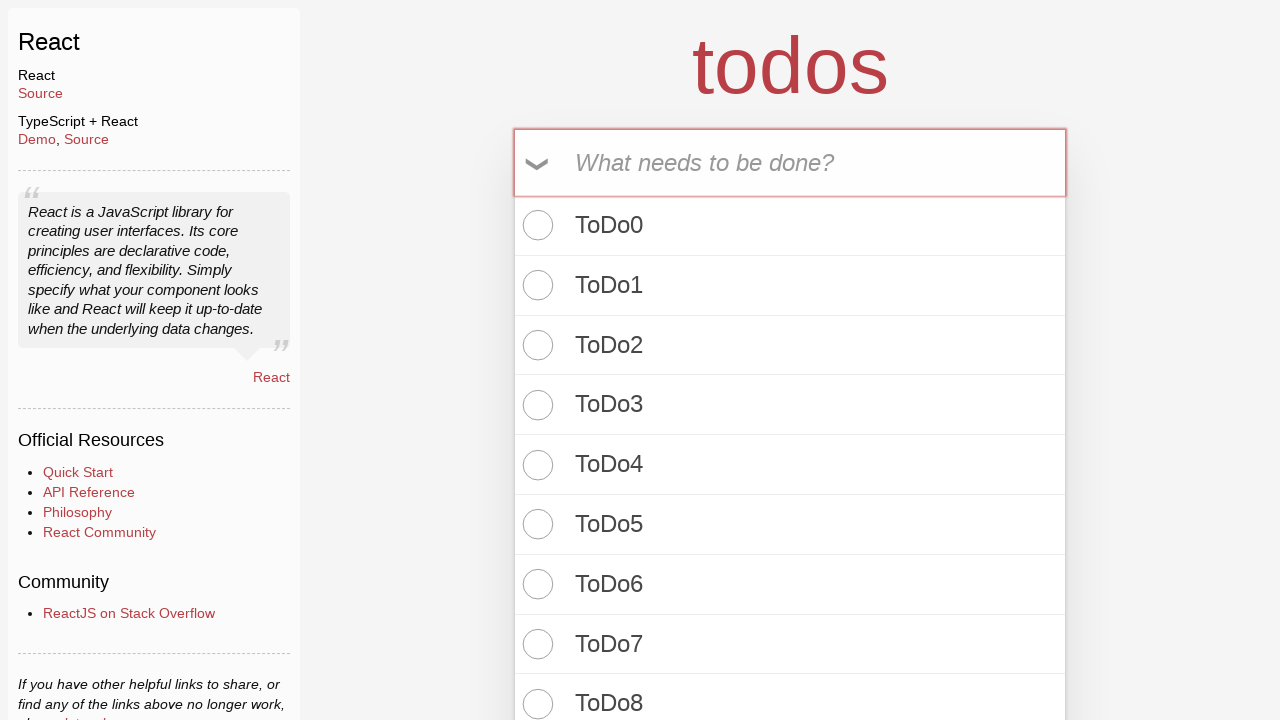

Waited for todo count indicator to appear
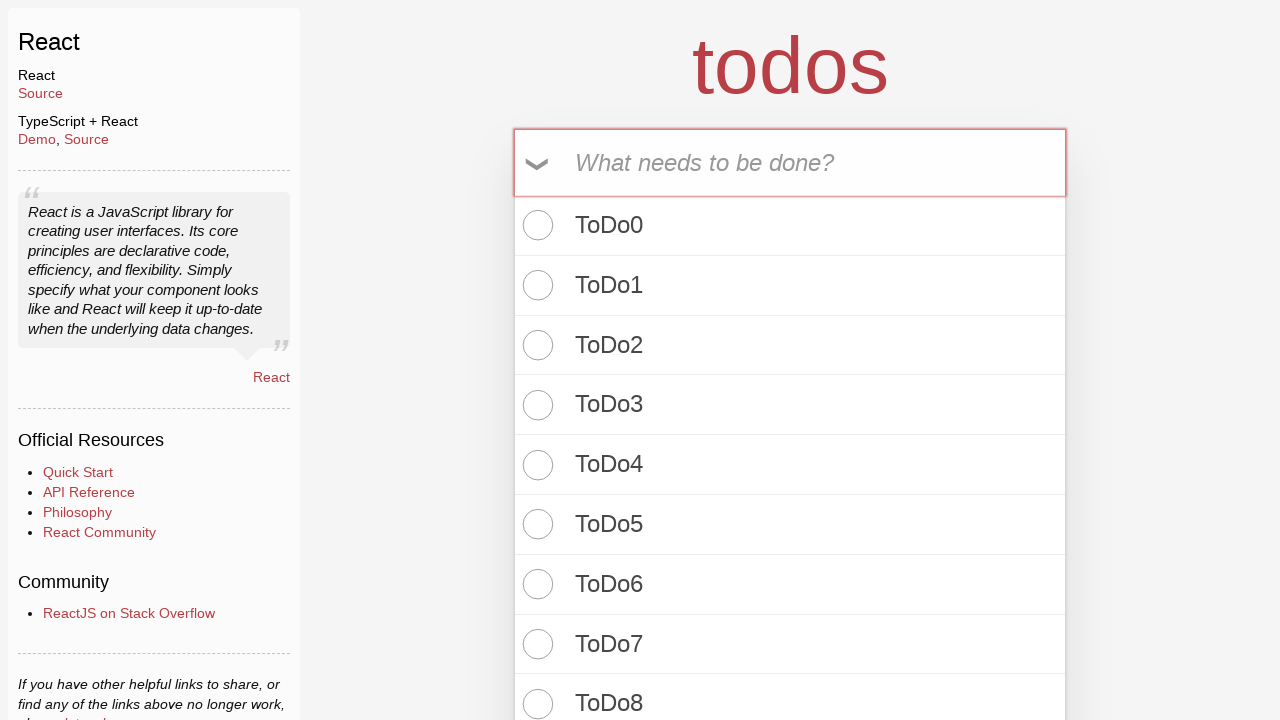

Marked 'ToDo0' as completed at (535, 225) on //label[contains(text(), 'ToDo0')]/../input[@class='toggle']
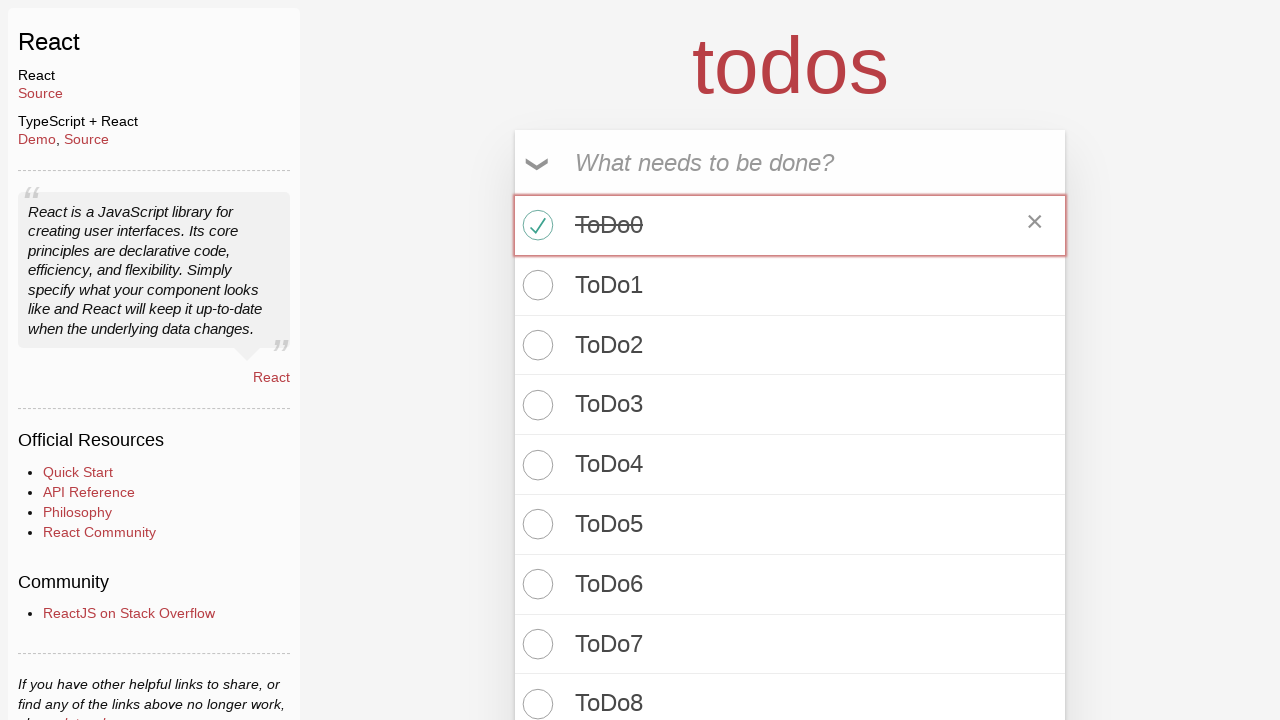

Marked 'ToDo1' as completed at (535, 285) on //label[contains(text(), 'ToDo1')]/../input[@class='toggle']
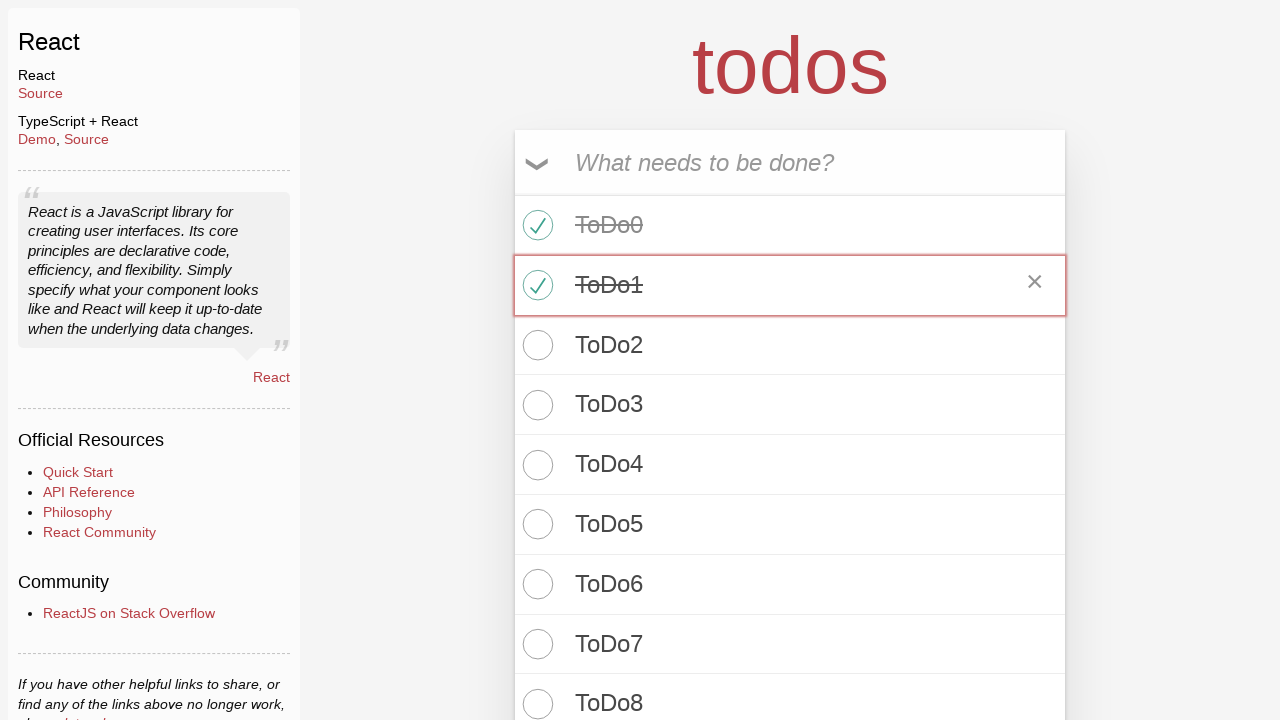

Marked 'ToDo2' as completed at (535, 345) on //label[contains(text(), 'ToDo2')]/../input[@class='toggle']
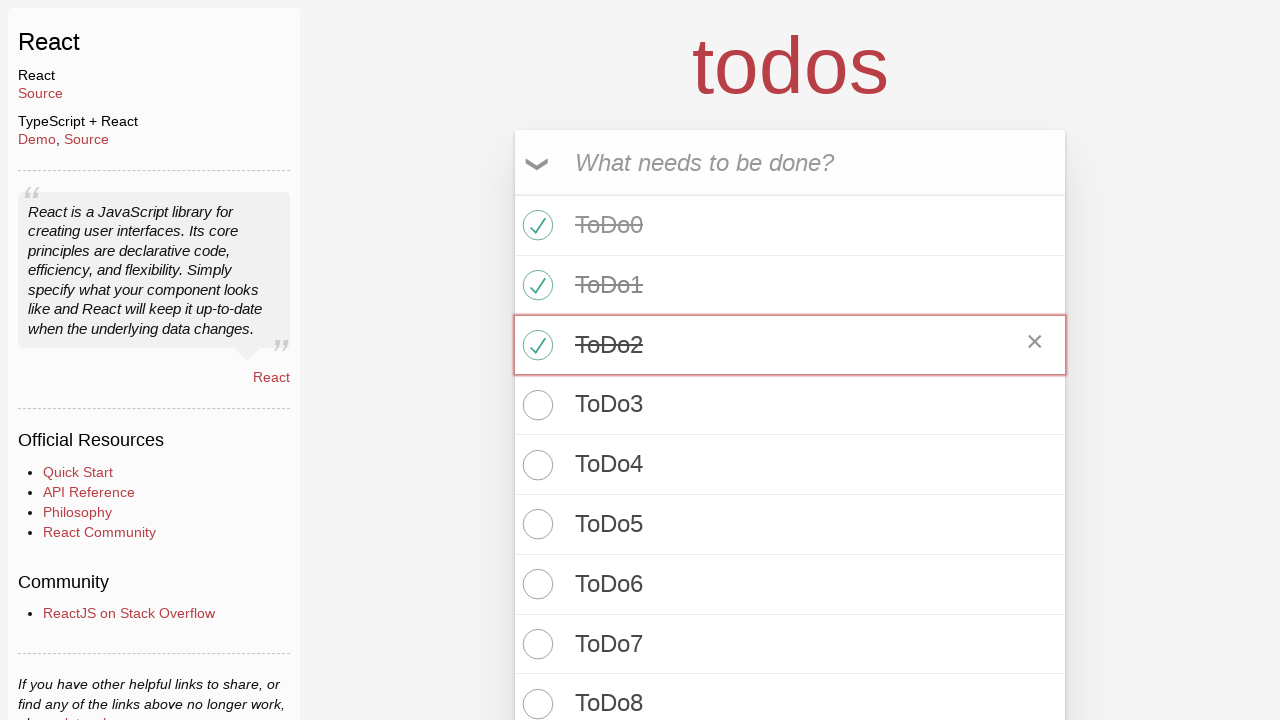

Marked 'ToDo3' as completed at (535, 405) on //label[contains(text(), 'ToDo3')]/../input[@class='toggle']
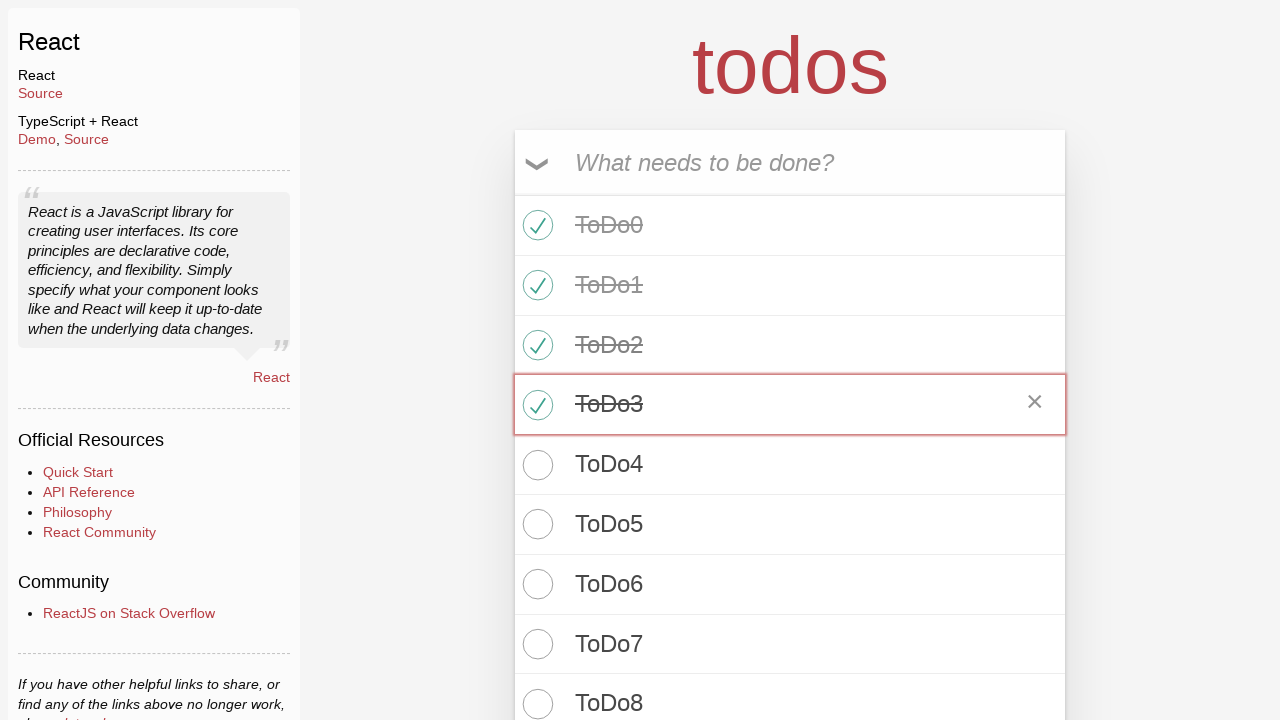

Marked 'ToDo4' as completed at (535, 465) on //label[contains(text(), 'ToDo4')]/../input[@class='toggle']
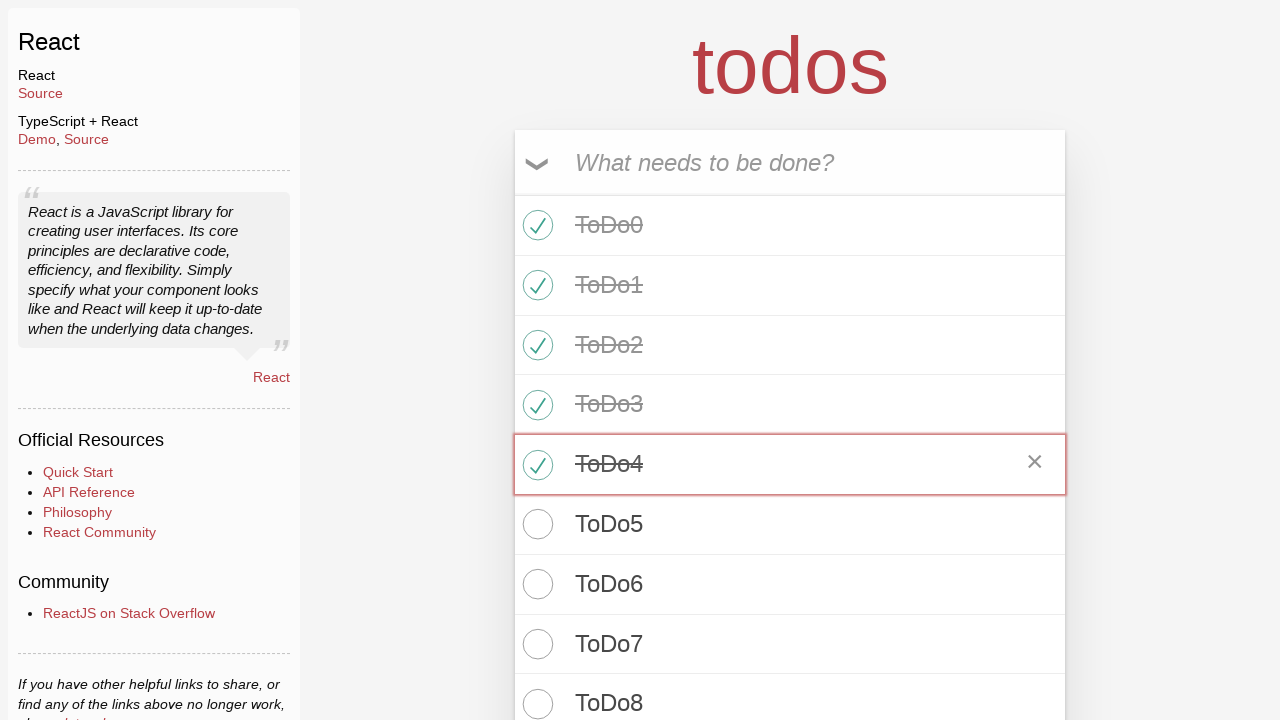

Clicked 'Clear completed' button to remove completed todos at (996, 568) on button.clear-completed
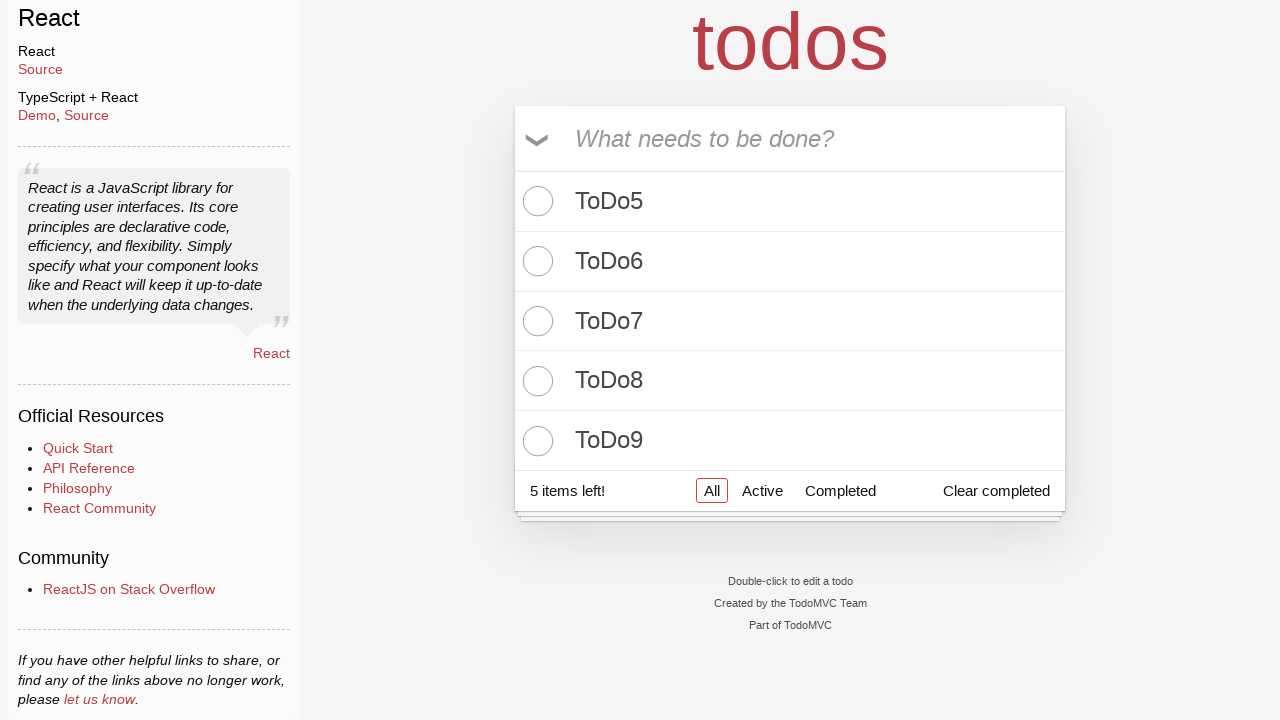

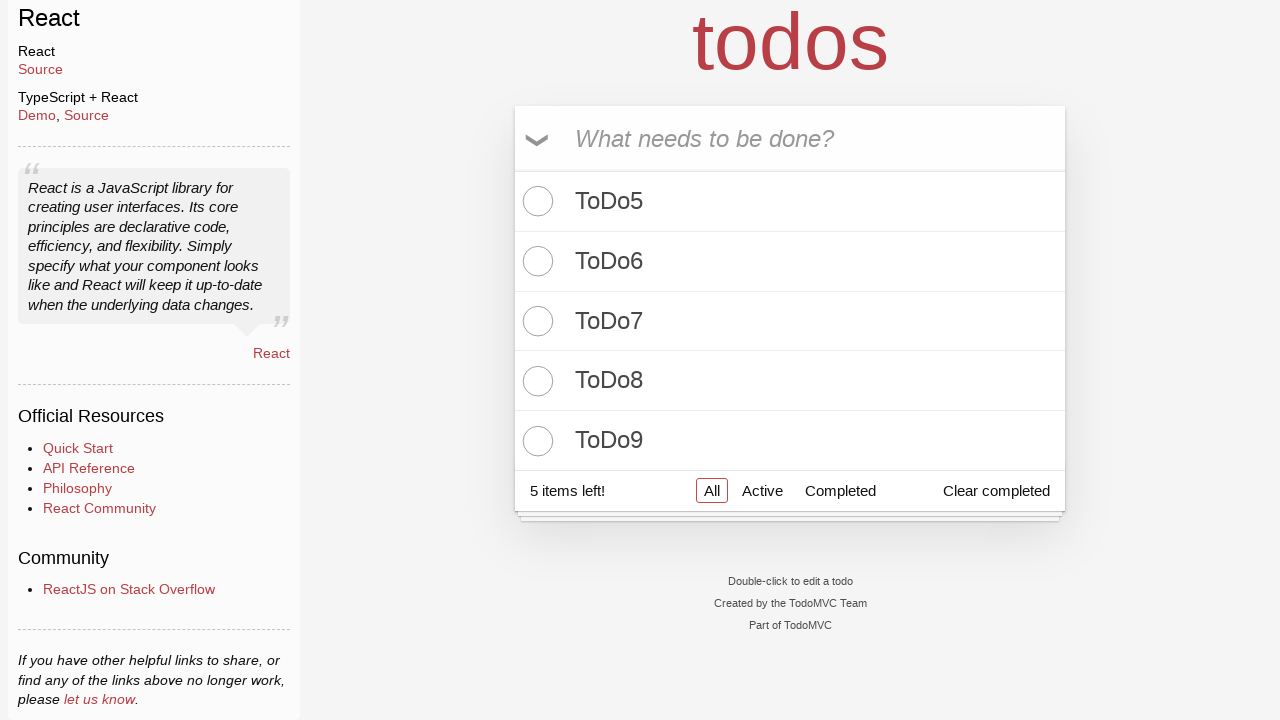